Tests dropdown selection functionality by selecting different options using various methods (by index, value, and visible text)

Starting URL: https://demoqa.com/select-menu

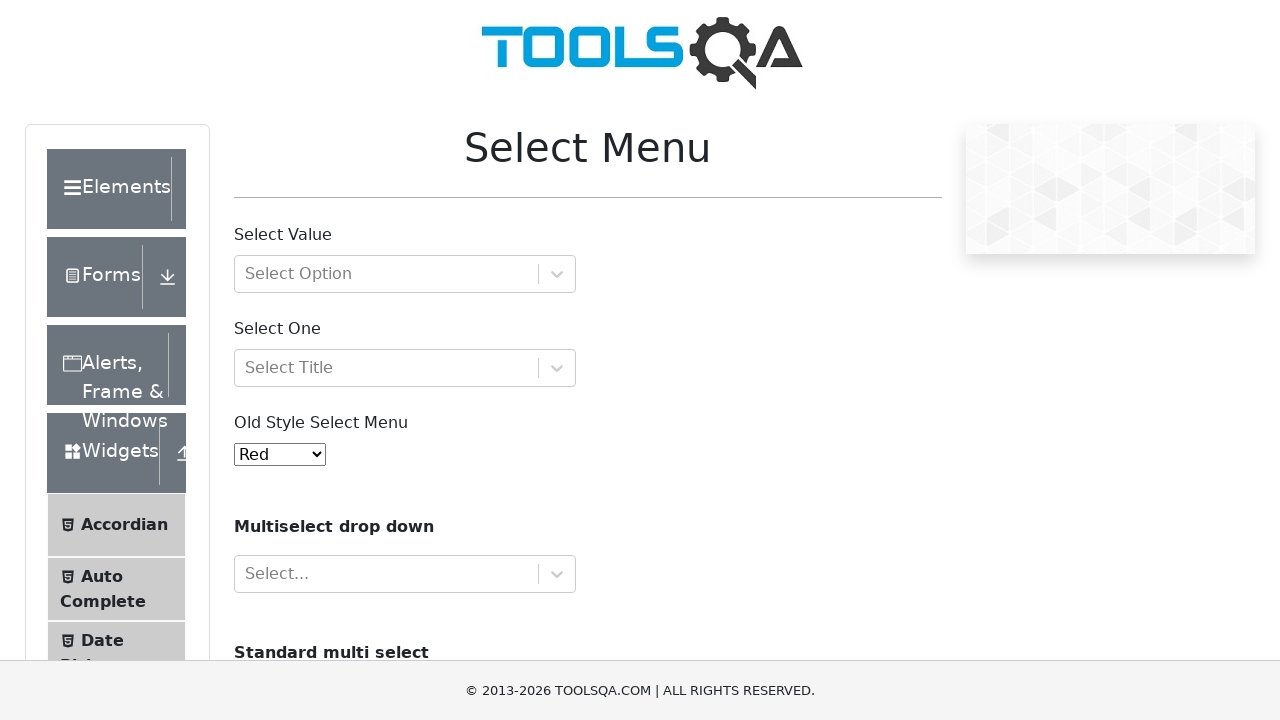

Waited for dropdown menu to be visible
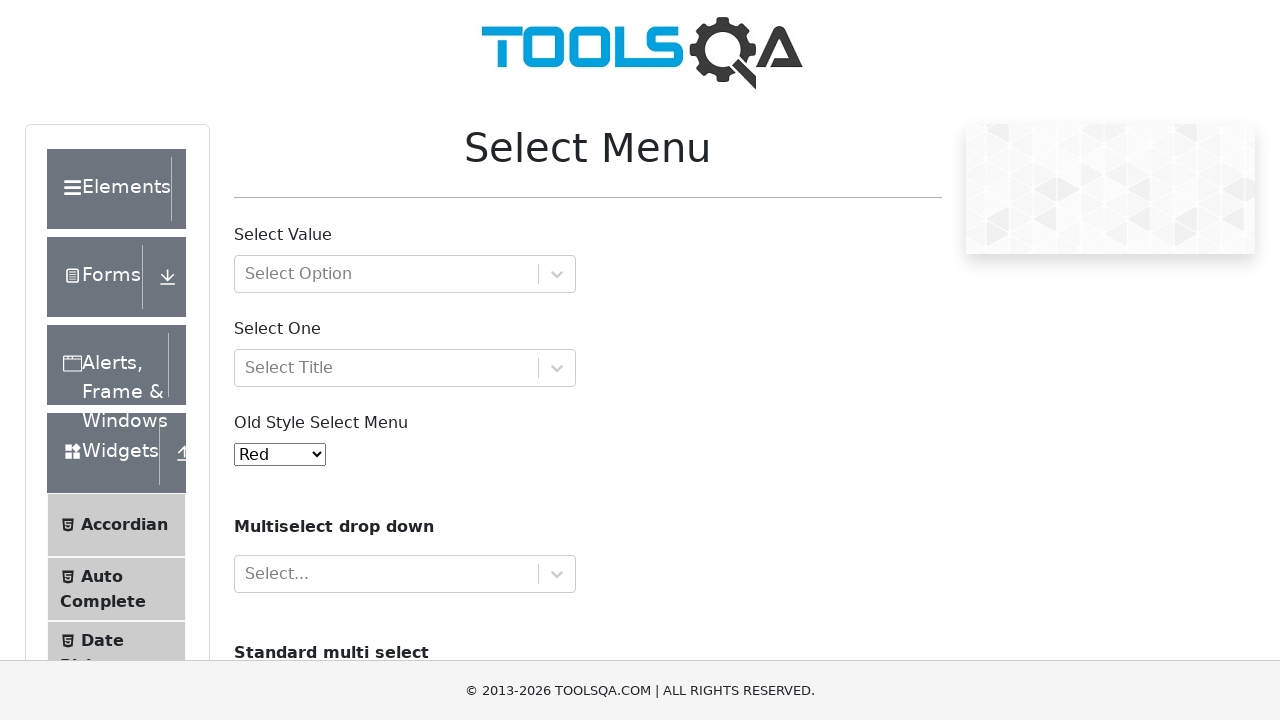

Selected dropdown option by index 2 on #oldSelectMenu
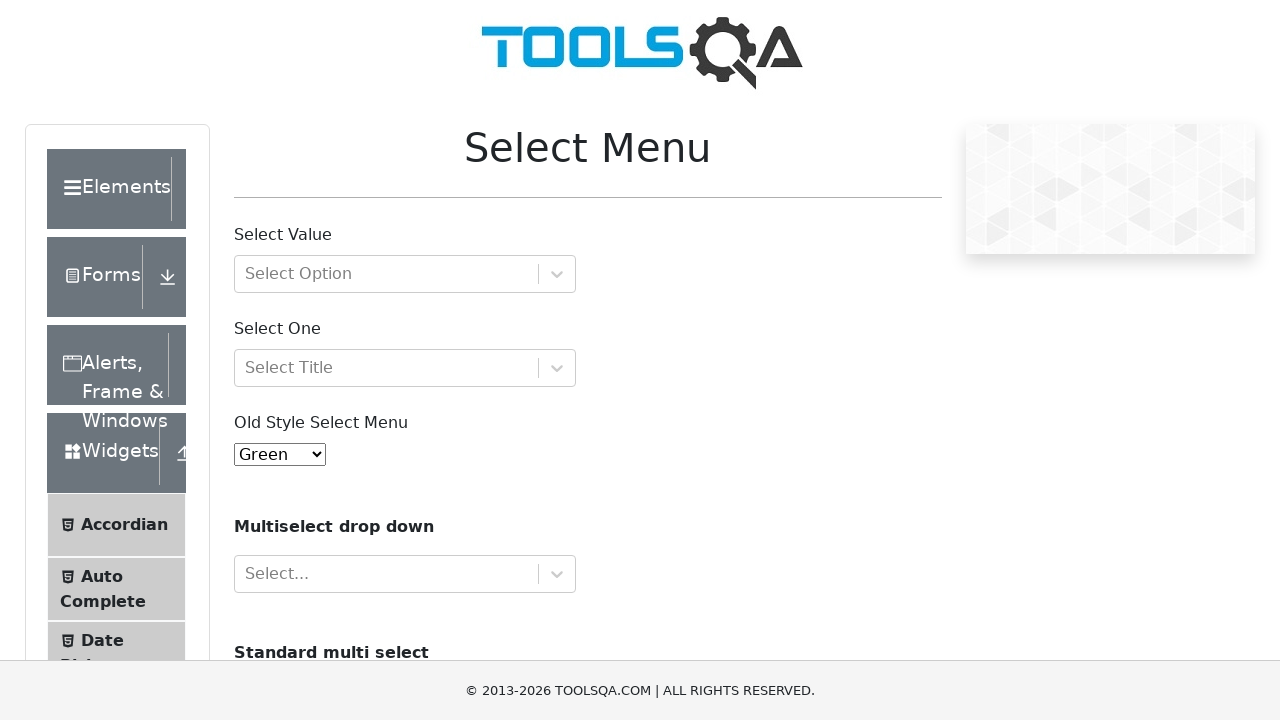

Waited 1000ms after selecting by index
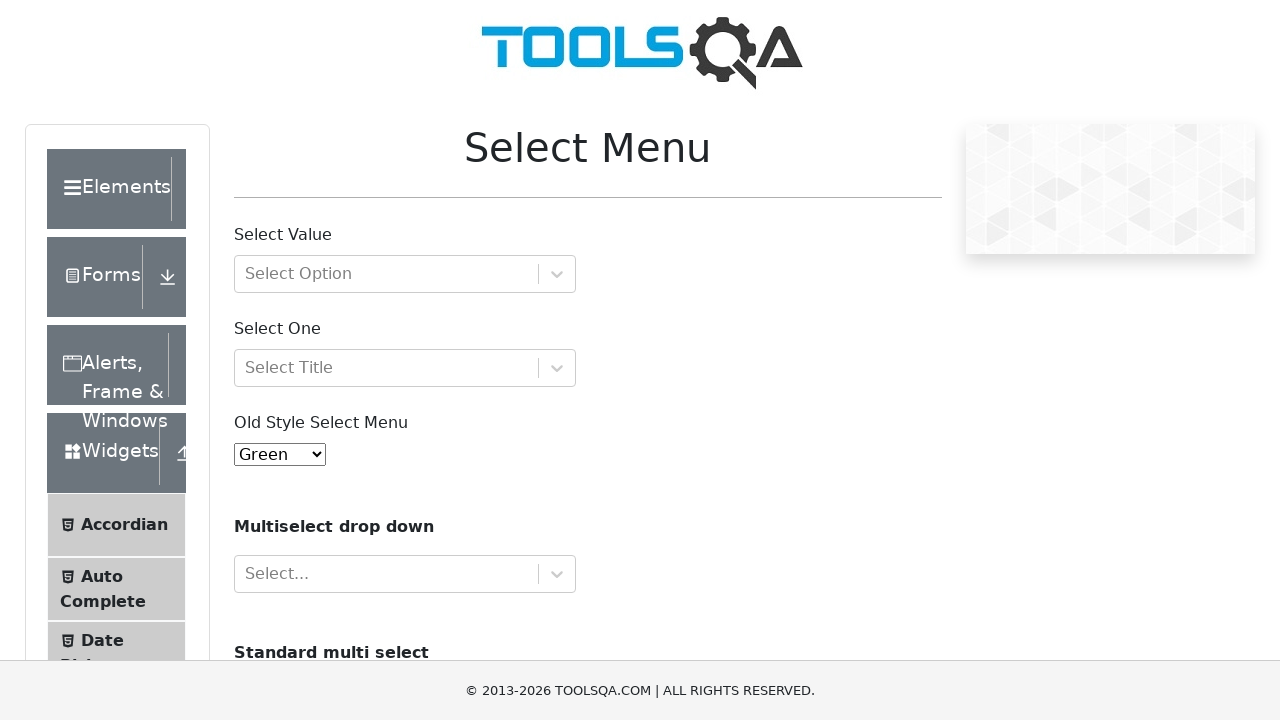

Selected dropdown option by value '10' on #oldSelectMenu
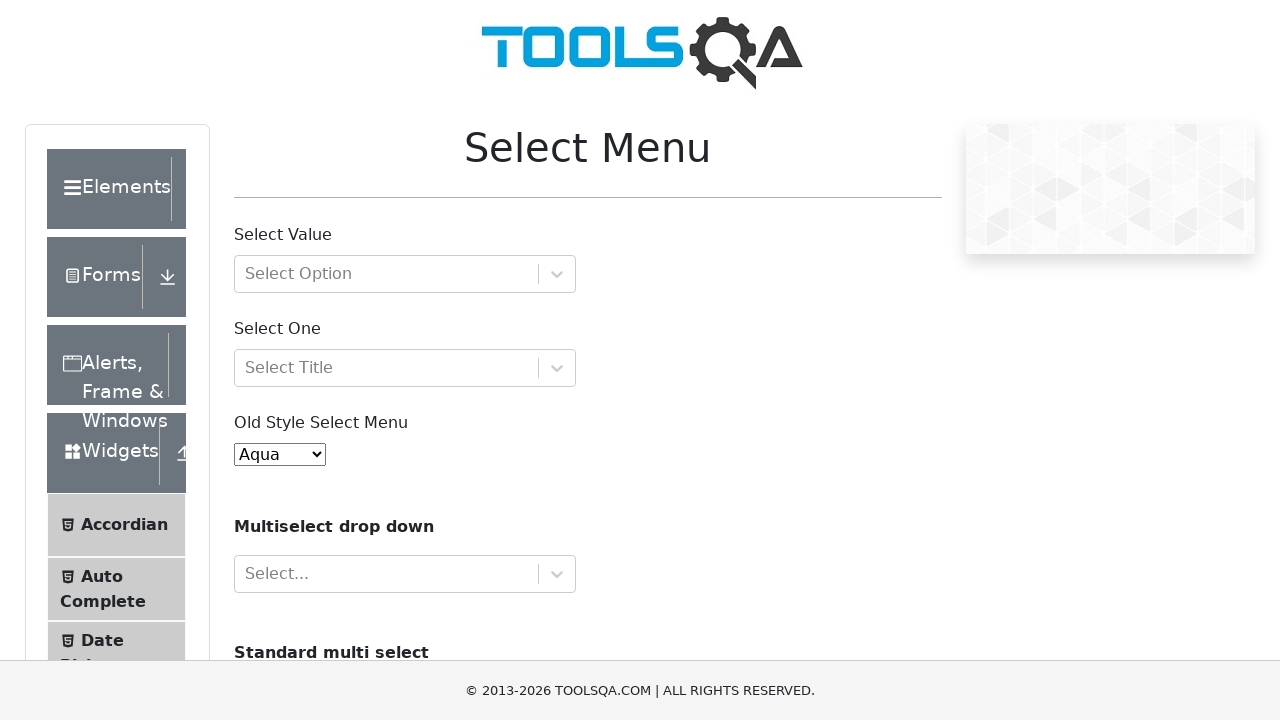

Waited 1000ms after selecting by value
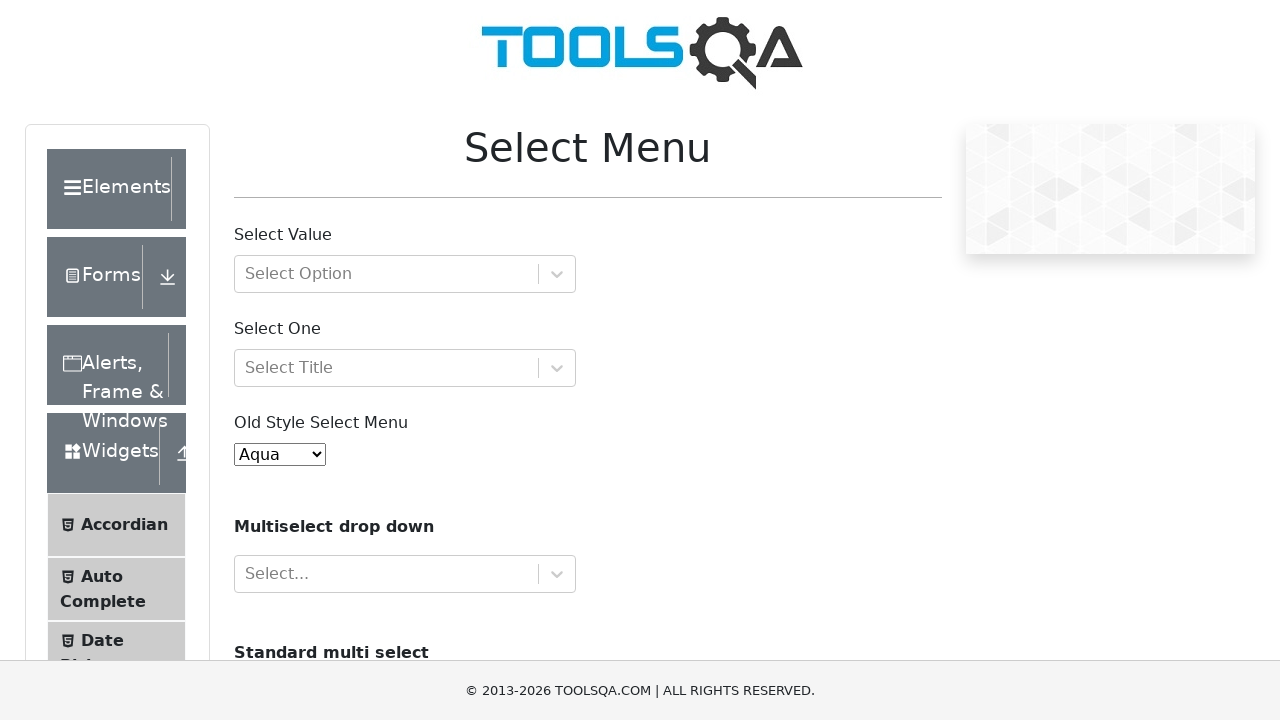

Selected dropdown option 'White' by visible text on #oldSelectMenu
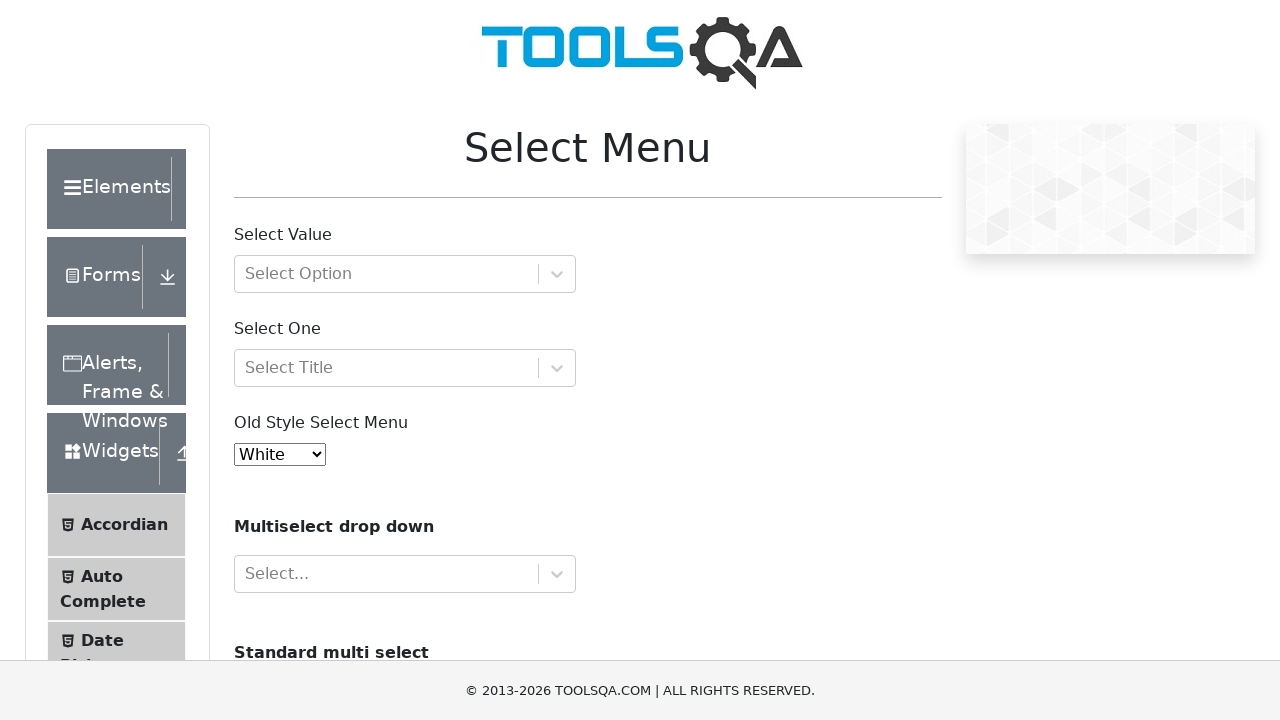

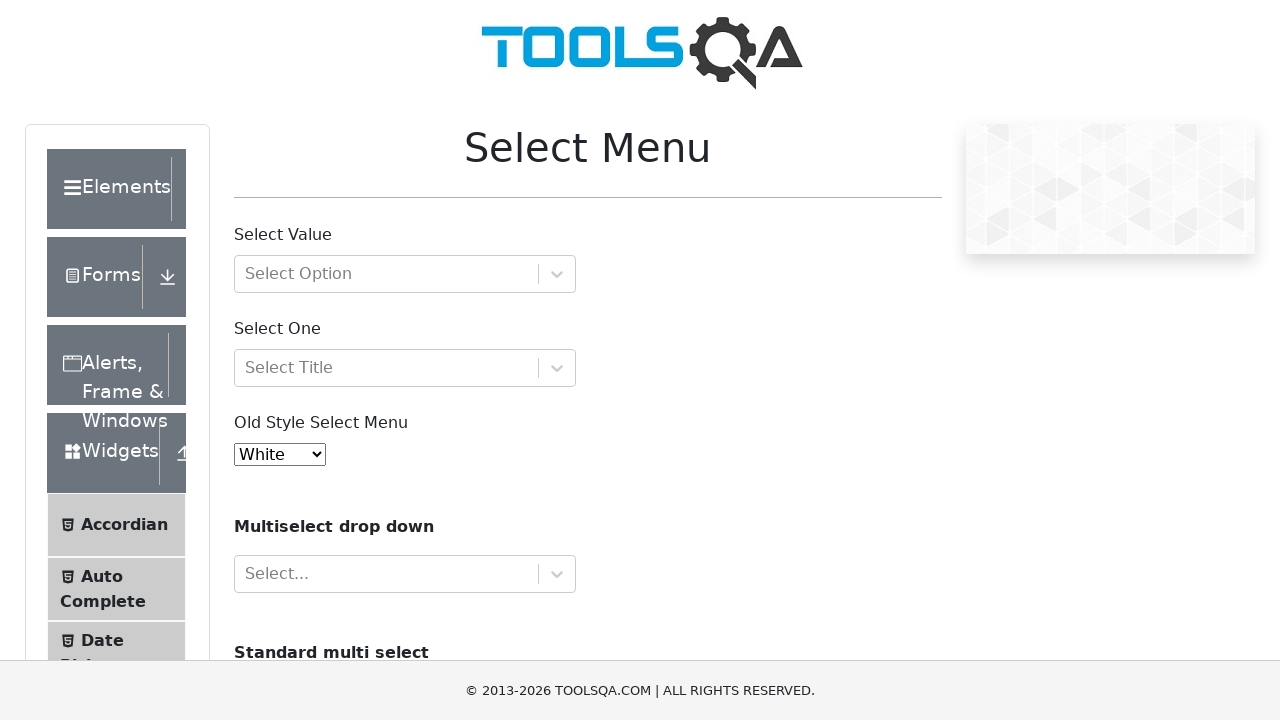